Tests drag and drop functionality on jQuery UI demo page by dragging an element into a droppable area within an iframe

Starting URL: https://jqueryui.com/droppable/

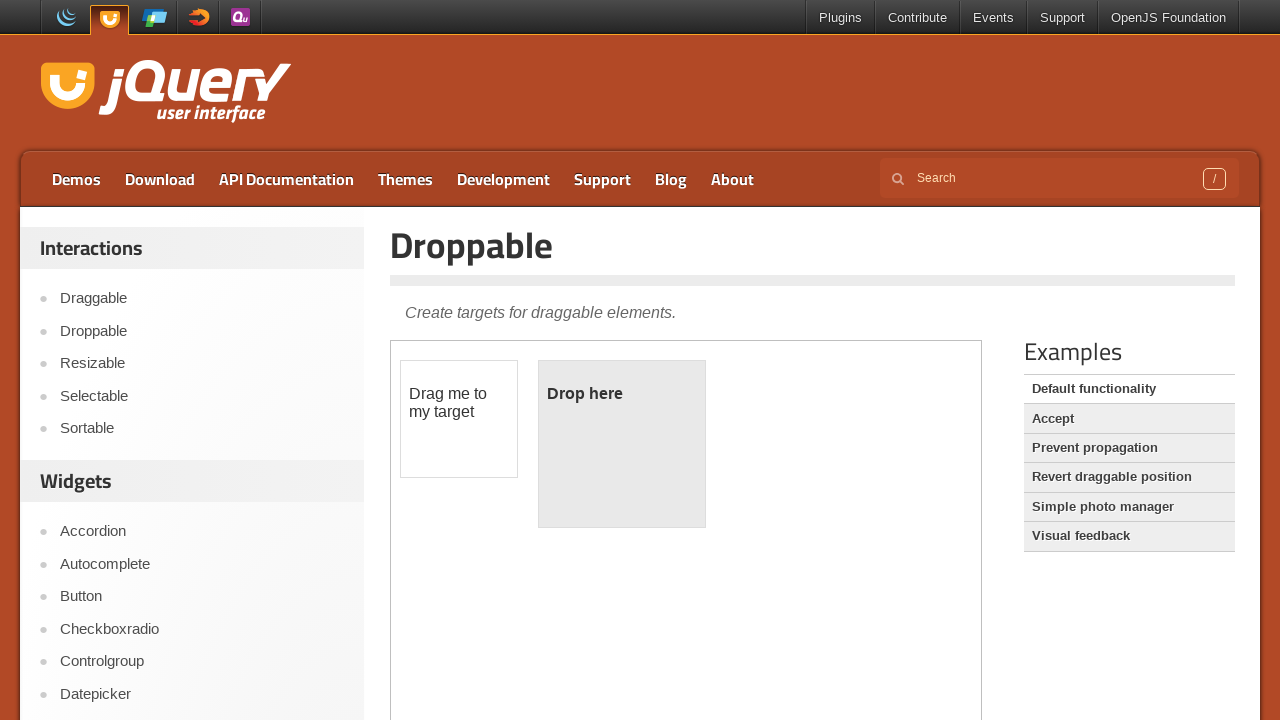

Navigated to jQuery UI droppable demo page
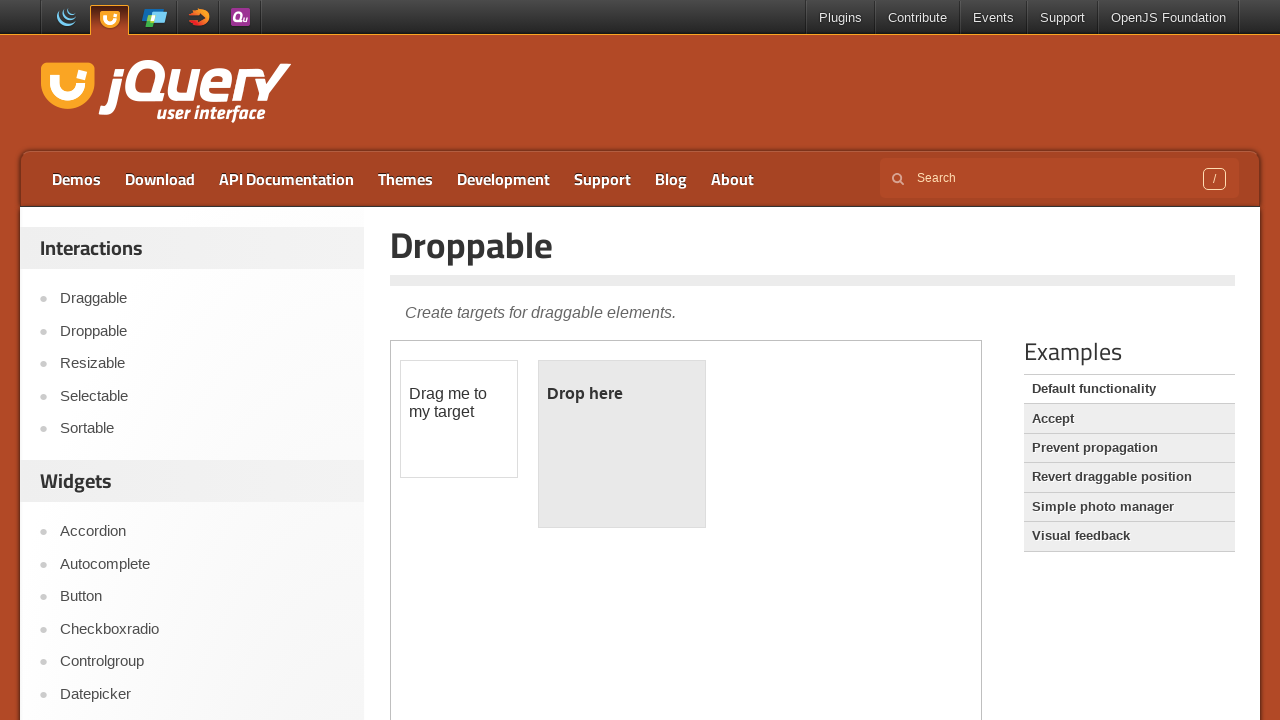

Located the iframe containing drag and drop demo
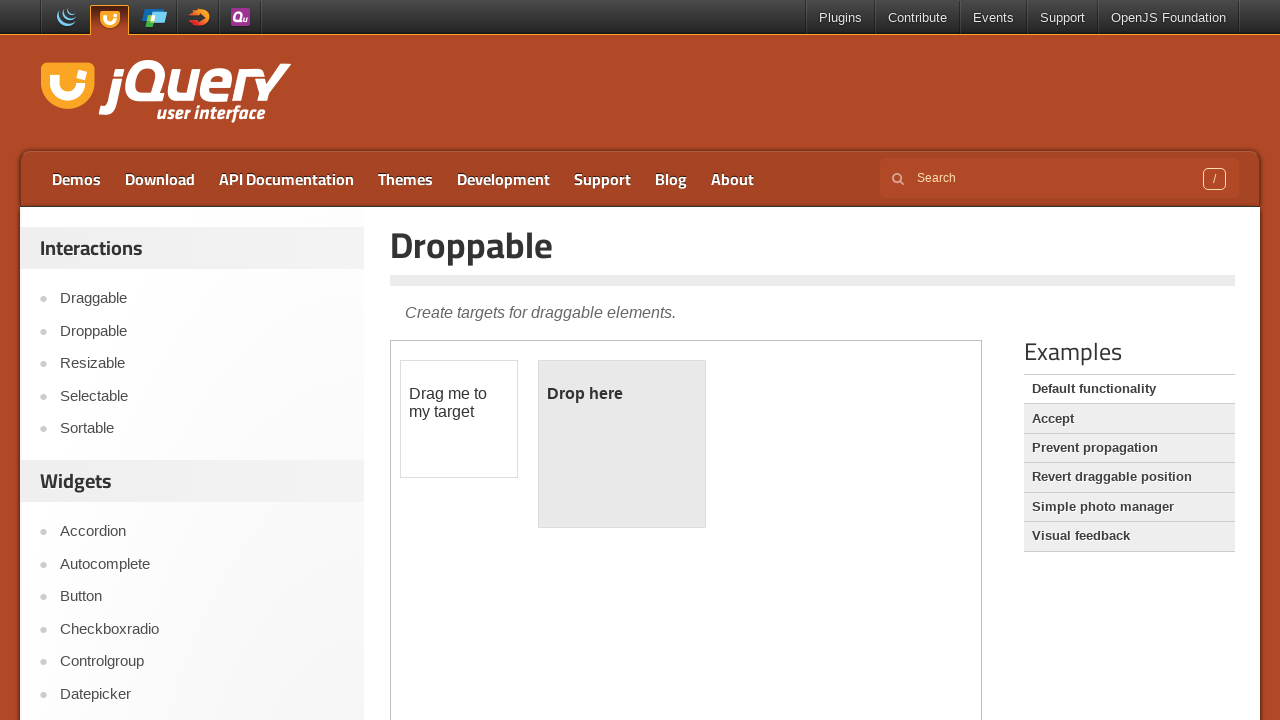

Located the draggable element within the iframe
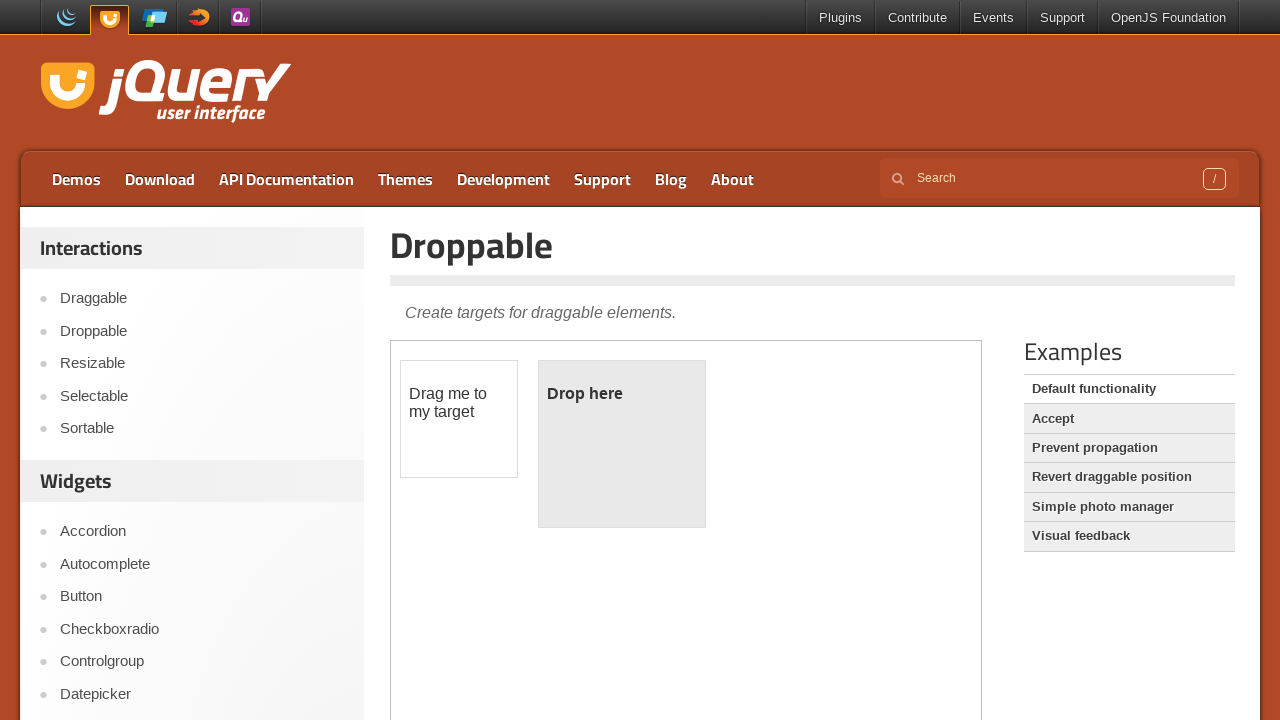

Located the droppable element within the iframe
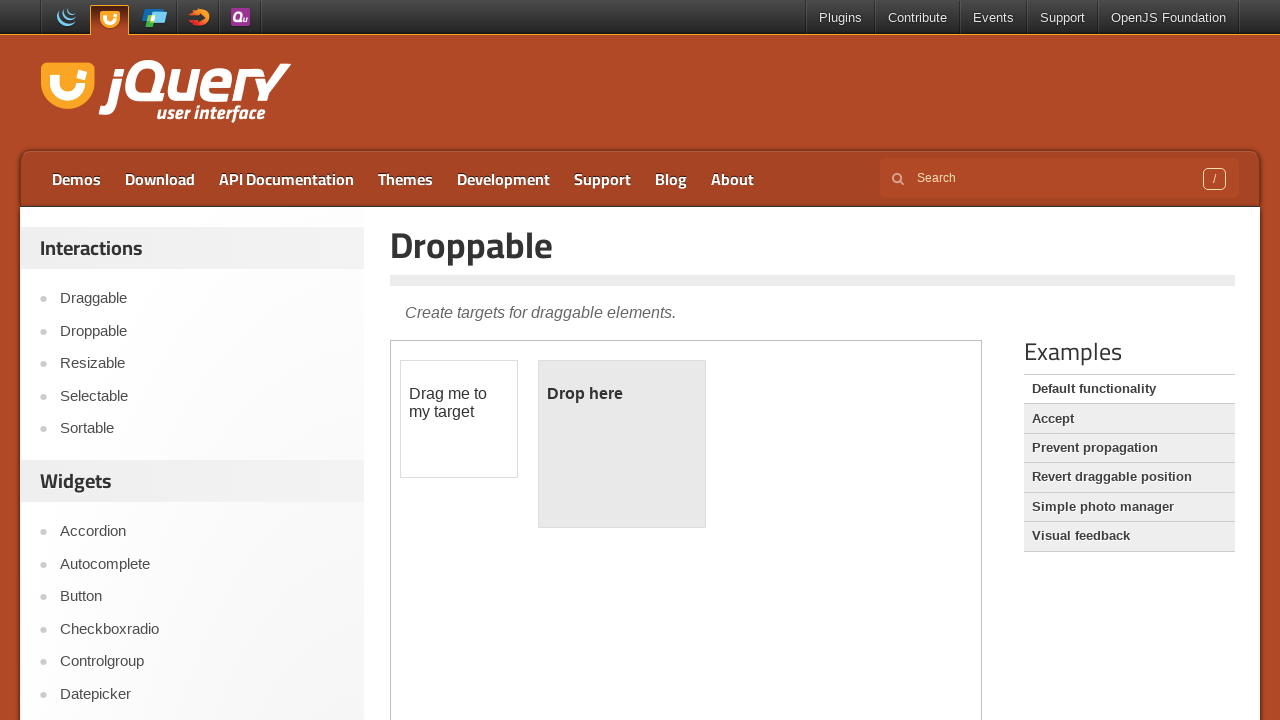

Performed drag and drop operation - dragged element into droppable area at (622, 444)
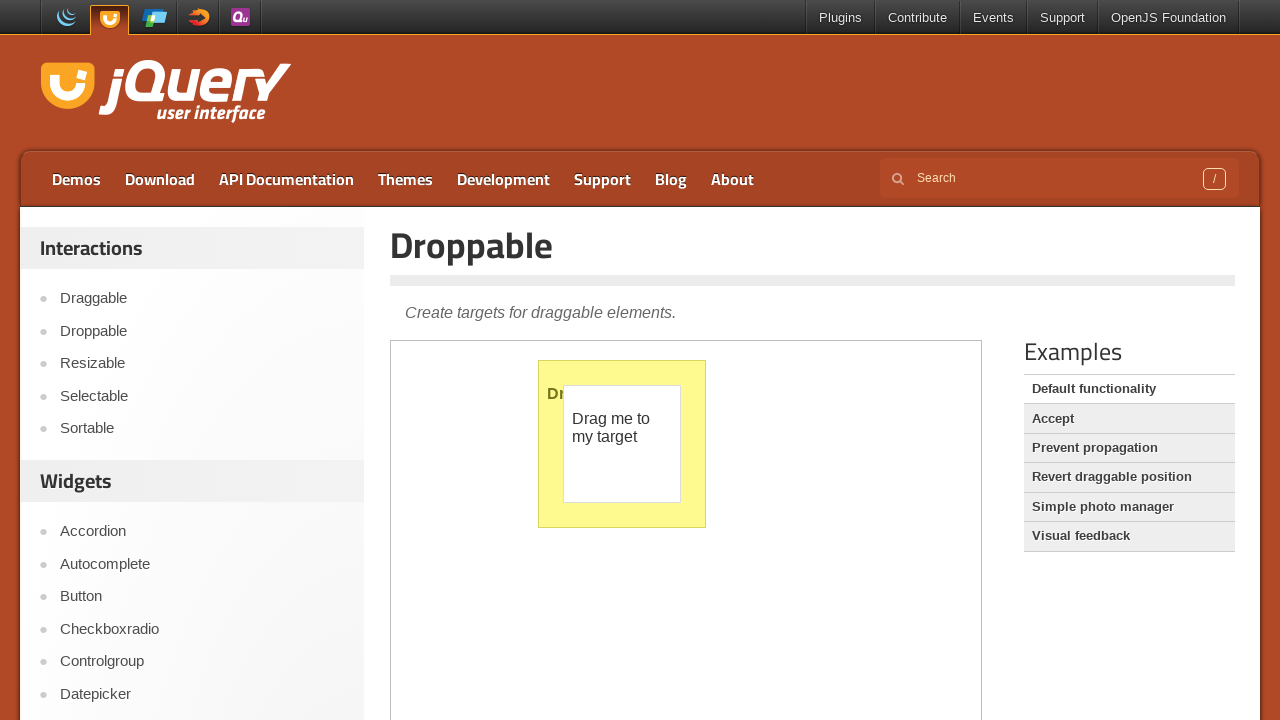

Retrieved heading text: 'Droppable'
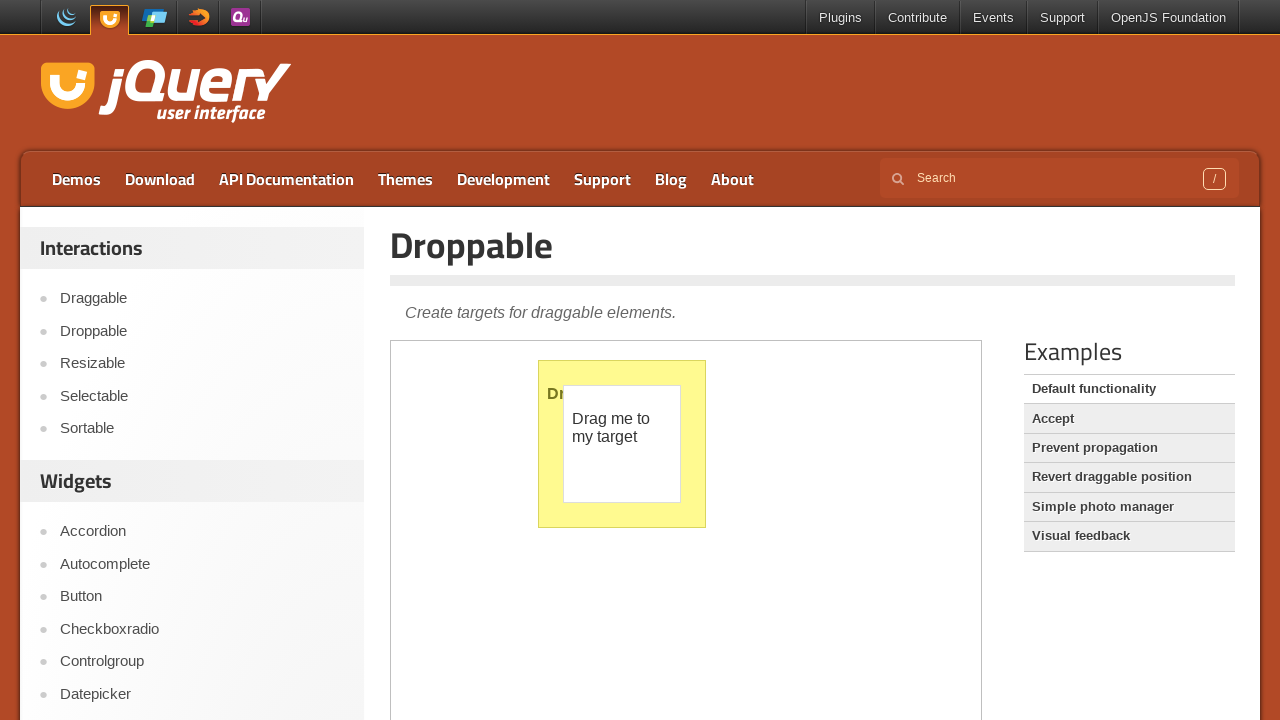

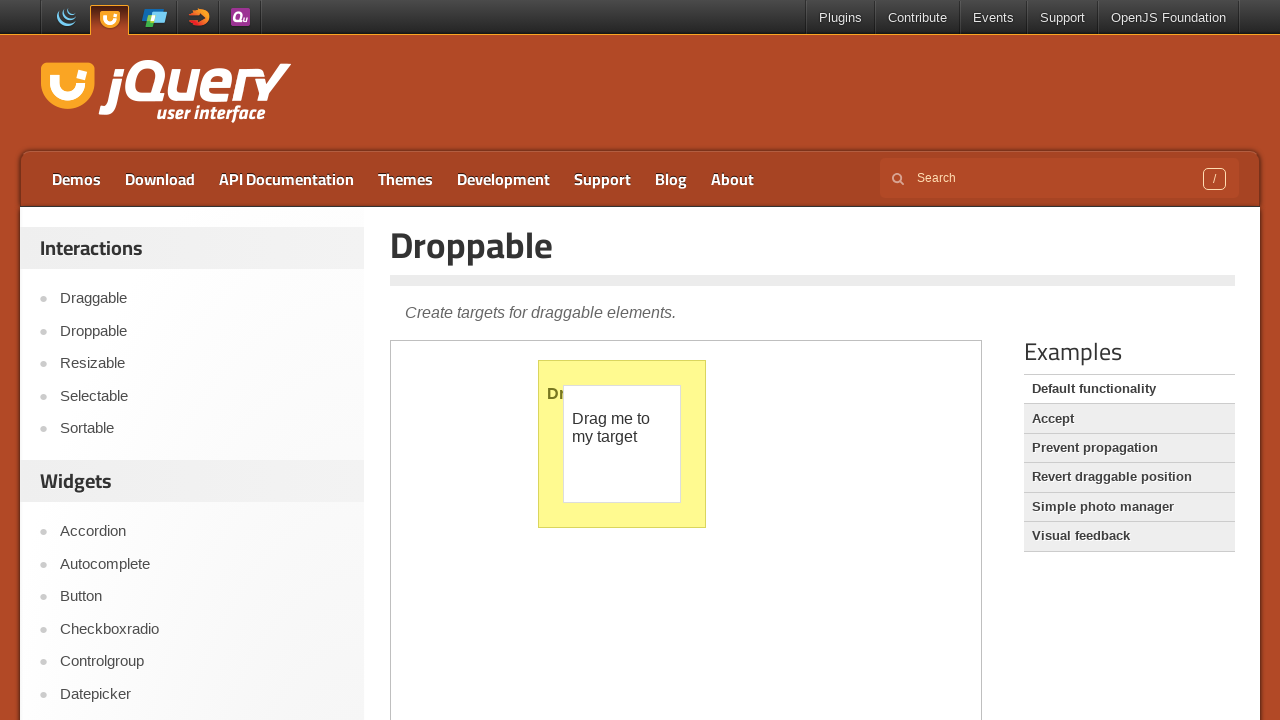